Tests window handling by clicking a link to open a new window, extracting email text from the child window, and using it to fill the username field in the parent window

Starting URL: https://rahulshettyacademy.com/loginpagePractise/

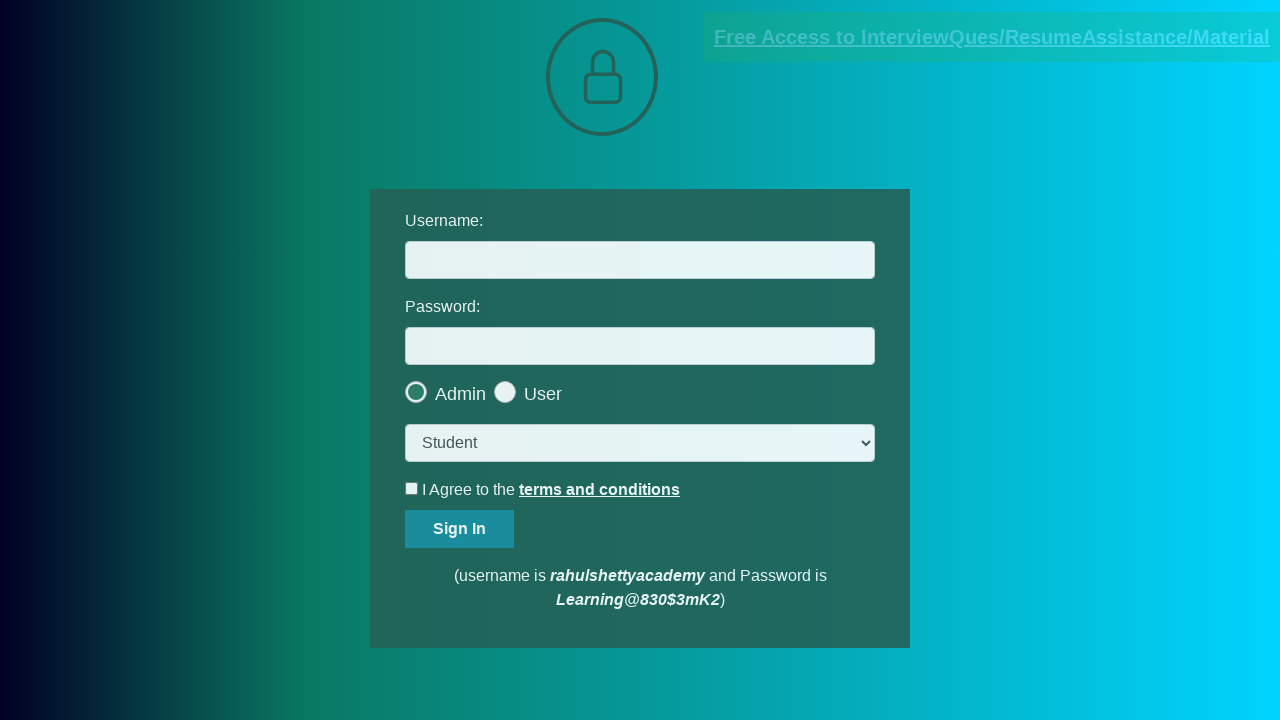

Clicked blinking text link to open new window at (992, 37) on .blinkingText
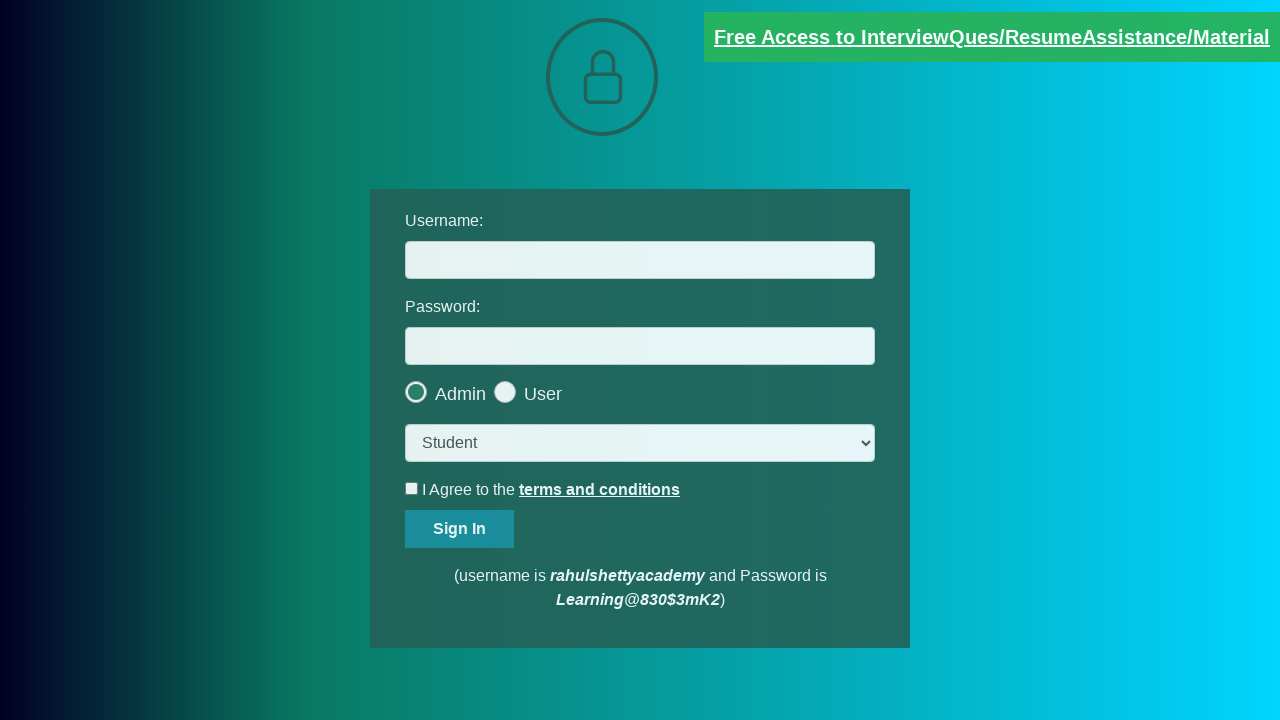

New window opened and captured
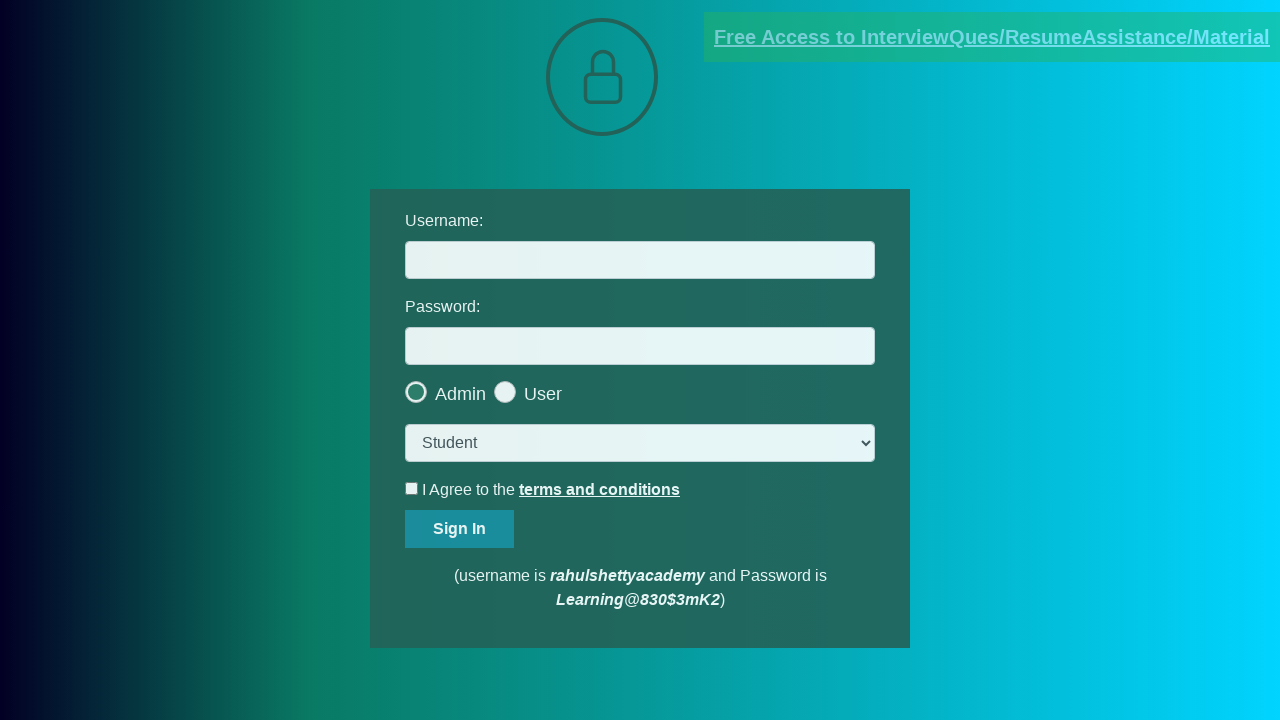

Extracted text from red paragraph in new window
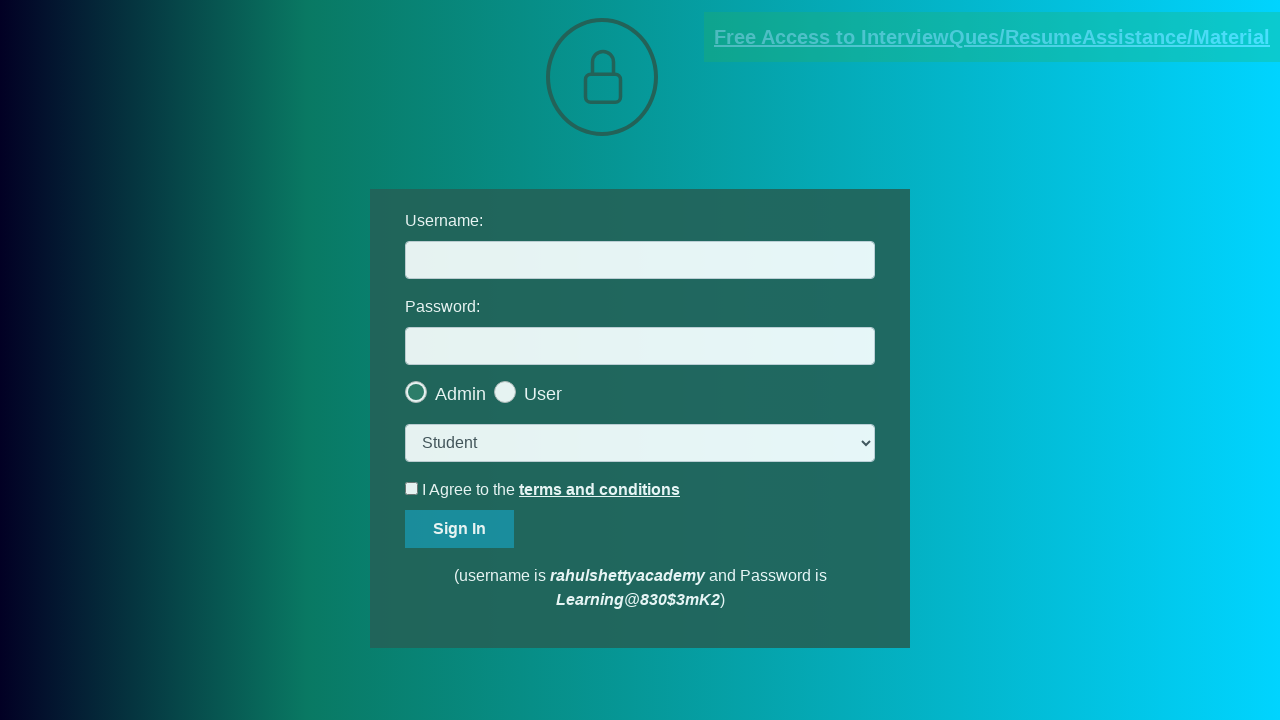

Parsed email address from text: mentor@rahulshettyacademy.com
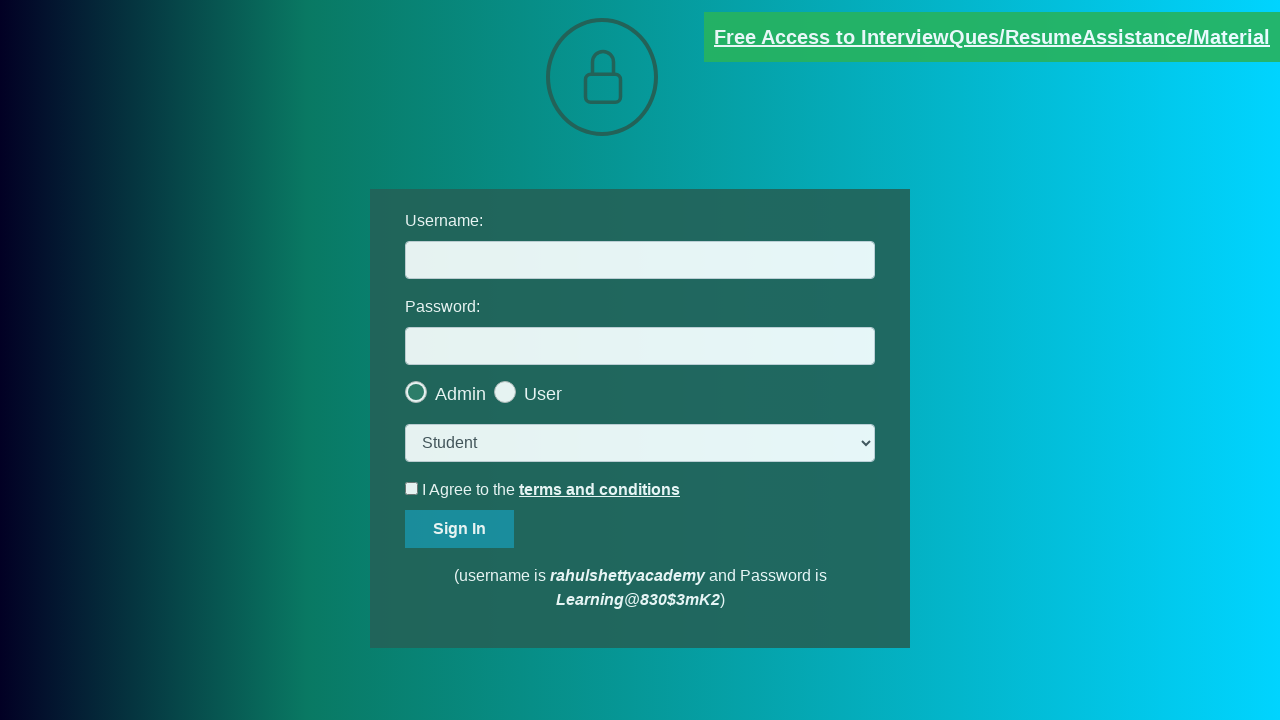

Filled username field with extracted email: mentor@rahulshettyacademy.com on #username
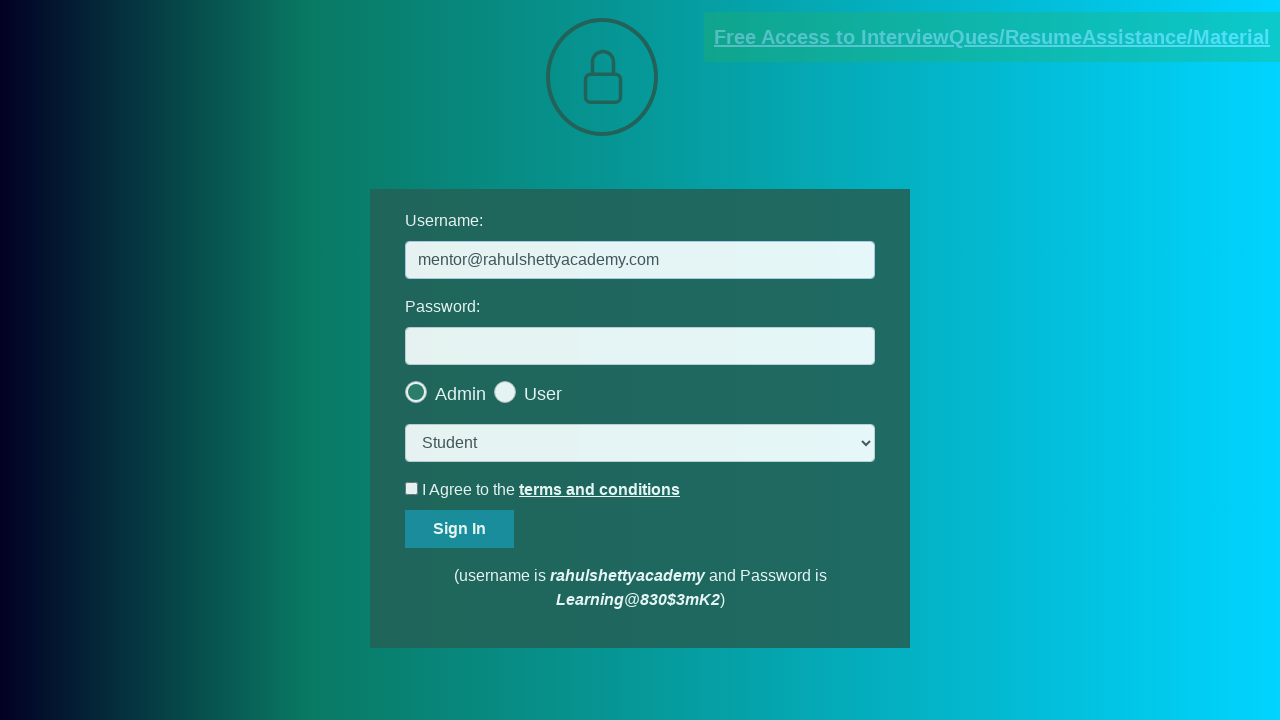

Closed child window
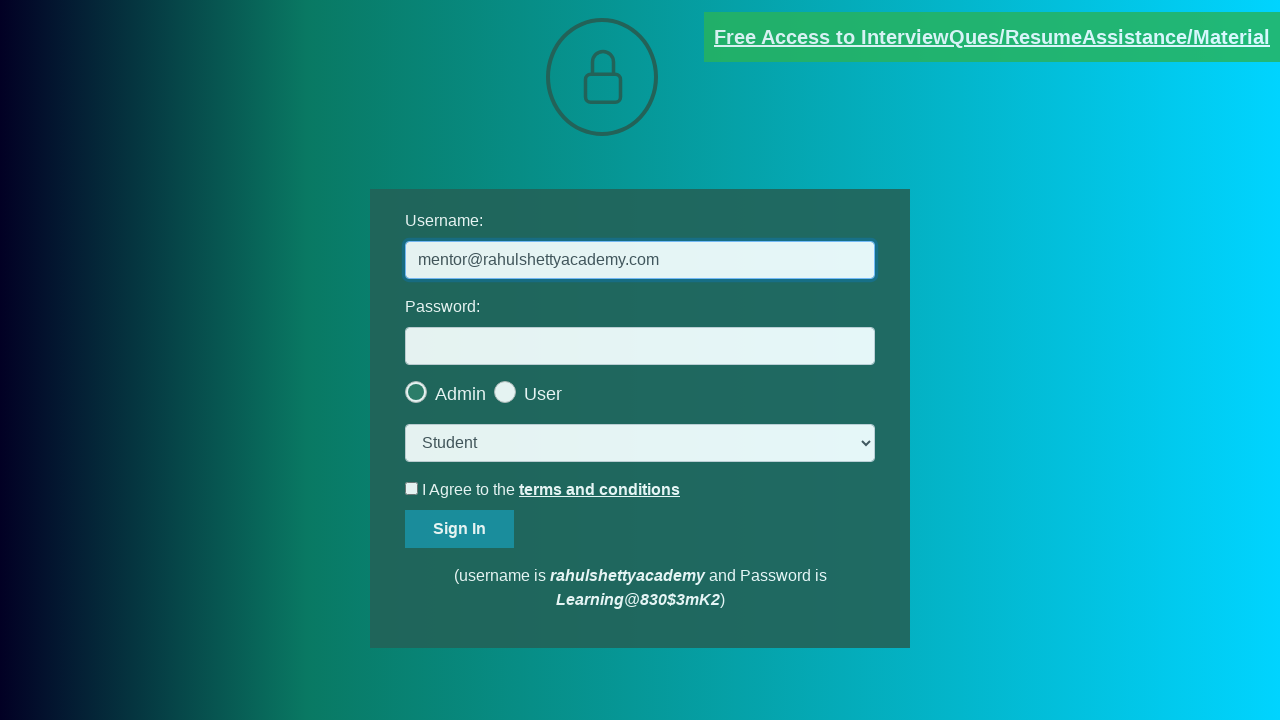

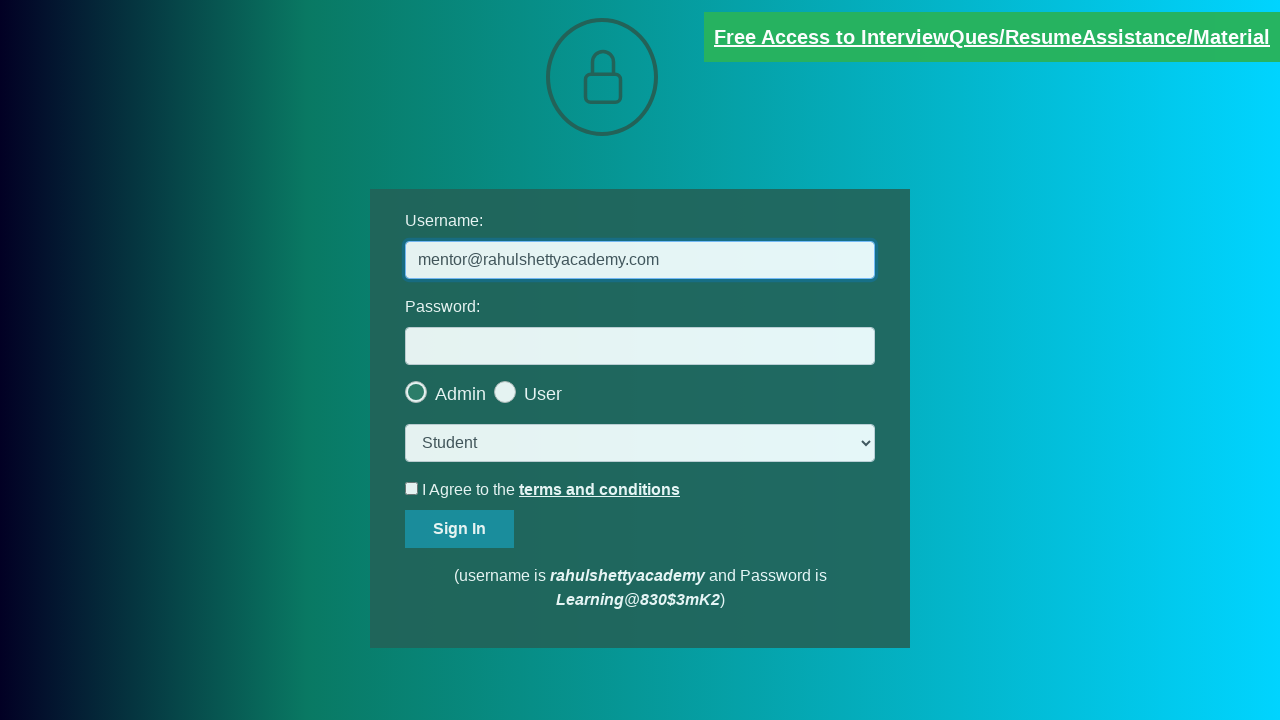